Tests JavaScript alert functionality by triggering an alert, verifying its text, and accepting it

Starting URL: https://the-internet.herokuapp.com/javascript_alerts

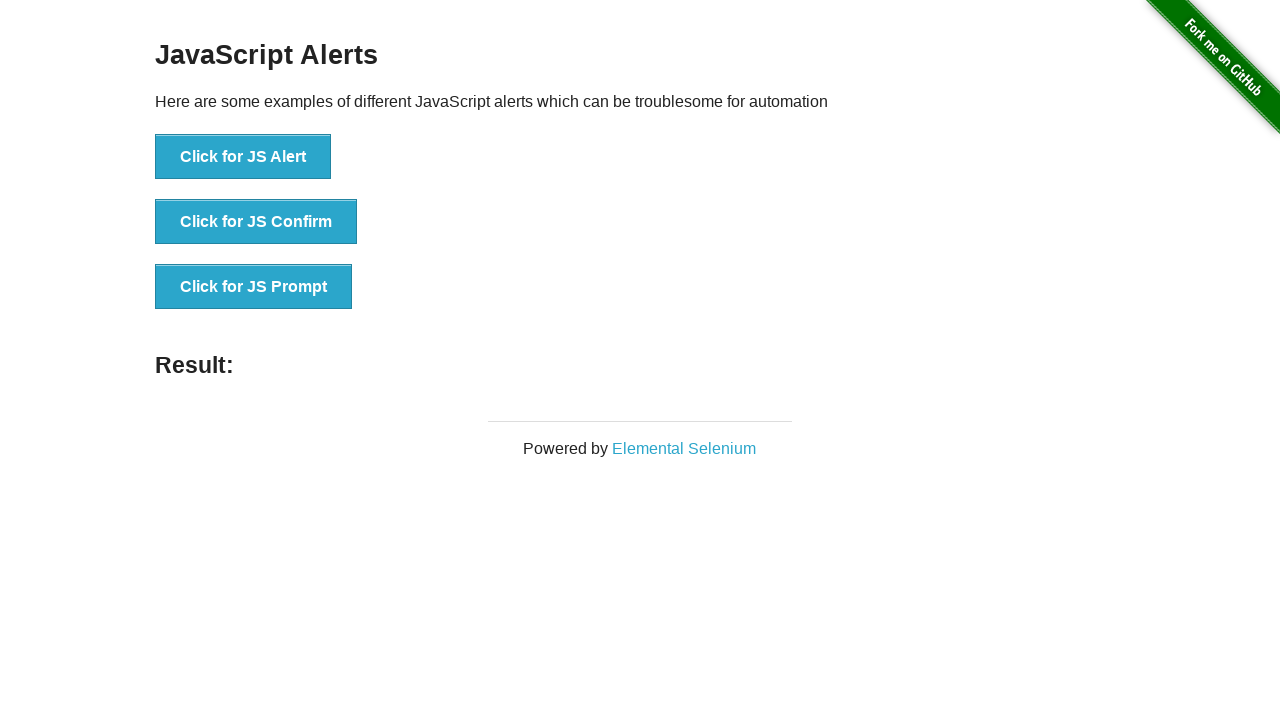

Clicked the 'Click for JS Alert' button to trigger JavaScript alert at (243, 157) on text='Click for JS Alert'
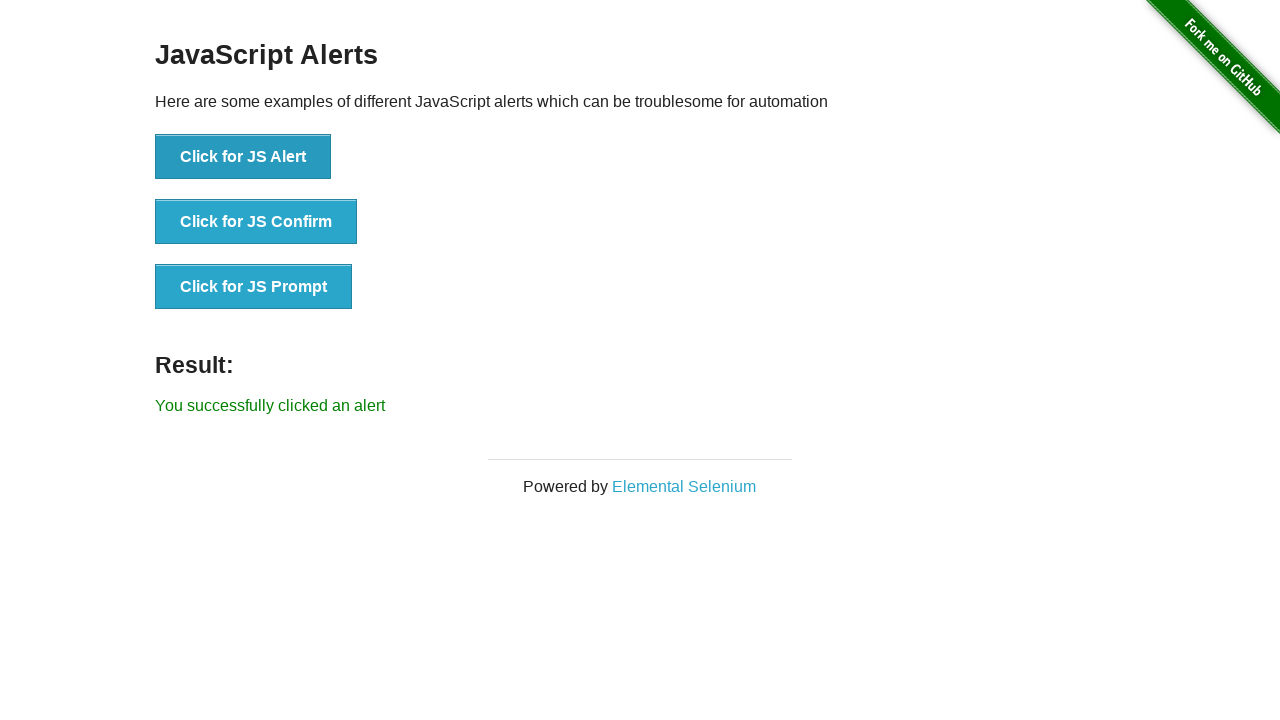

Set up dialog handler to accept JavaScript alert
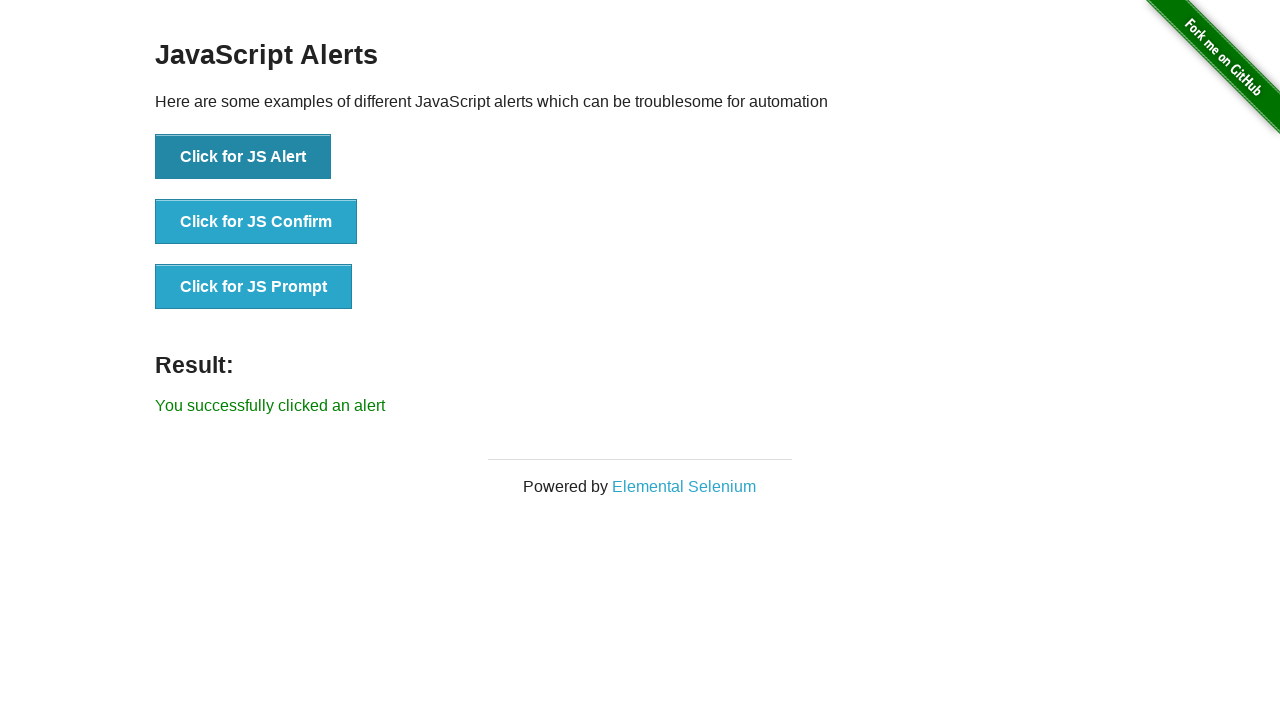

Brief pause to ensure alert is handled
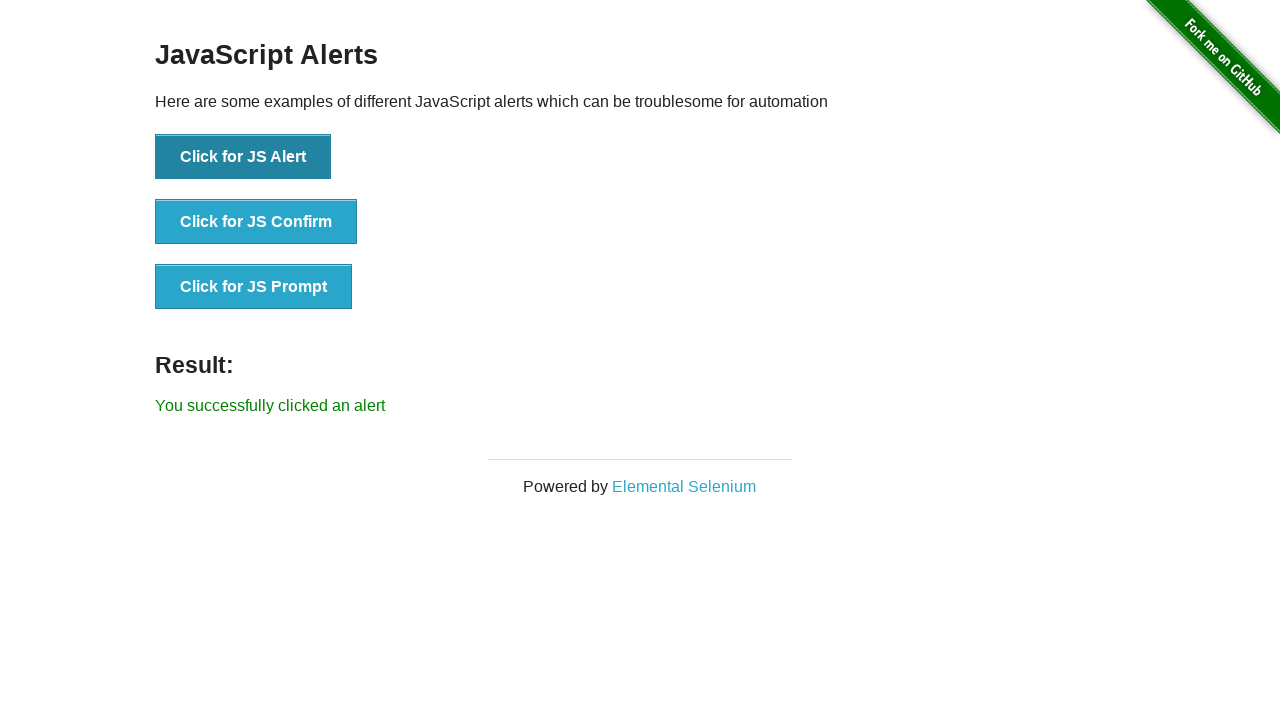

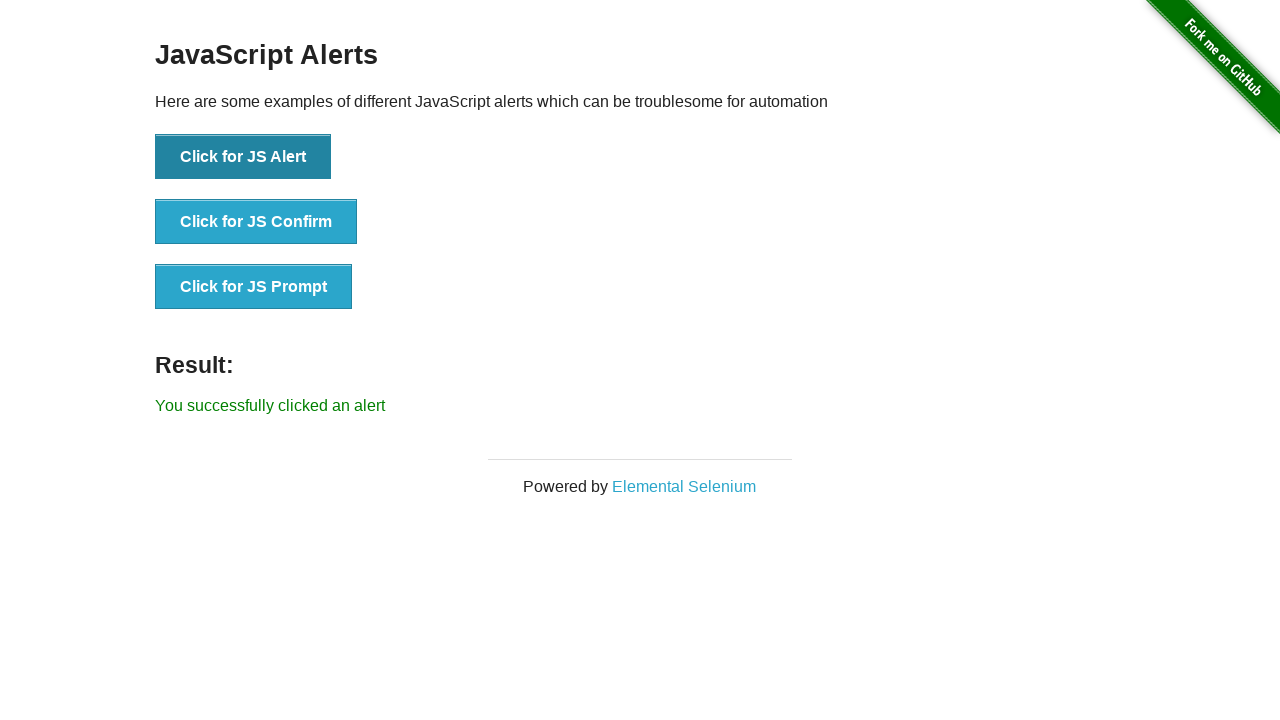